Tests the Home footer button by clicking it and verifying ATM Services content appears

Starting URL: https://parabank.parasoft.com/parabank/index.htm

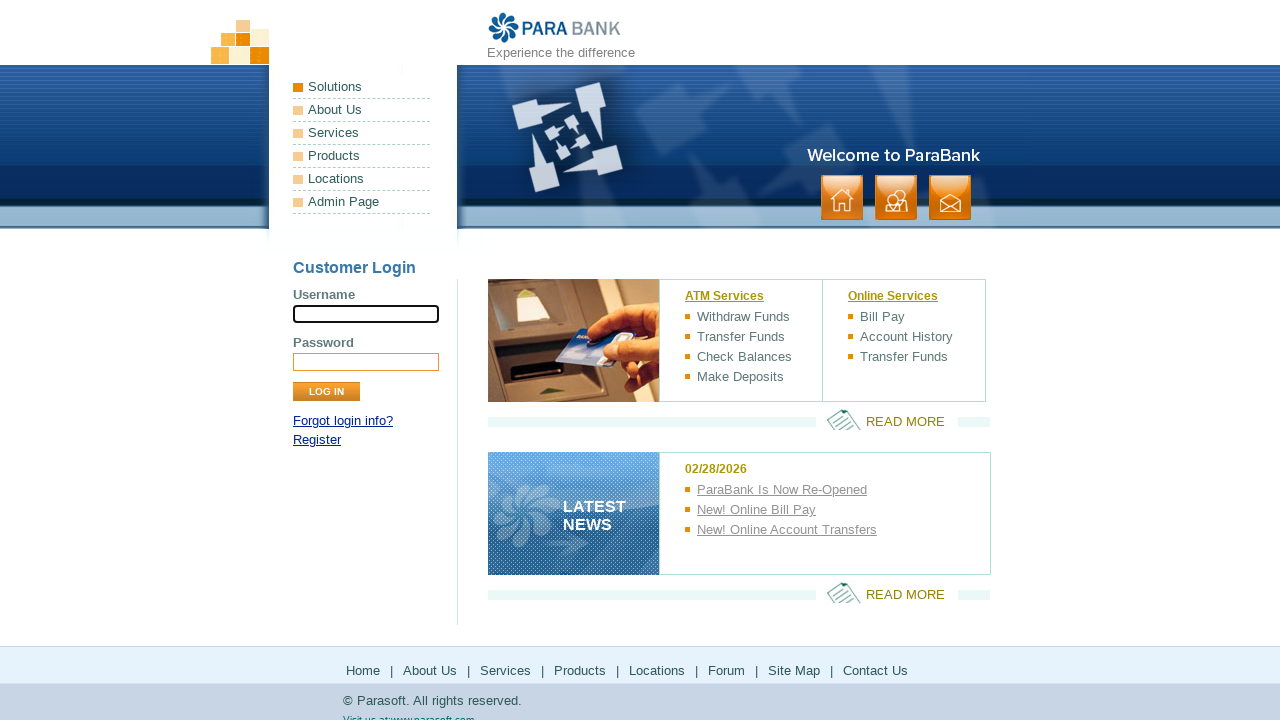

Waited for footer Home button to be visible
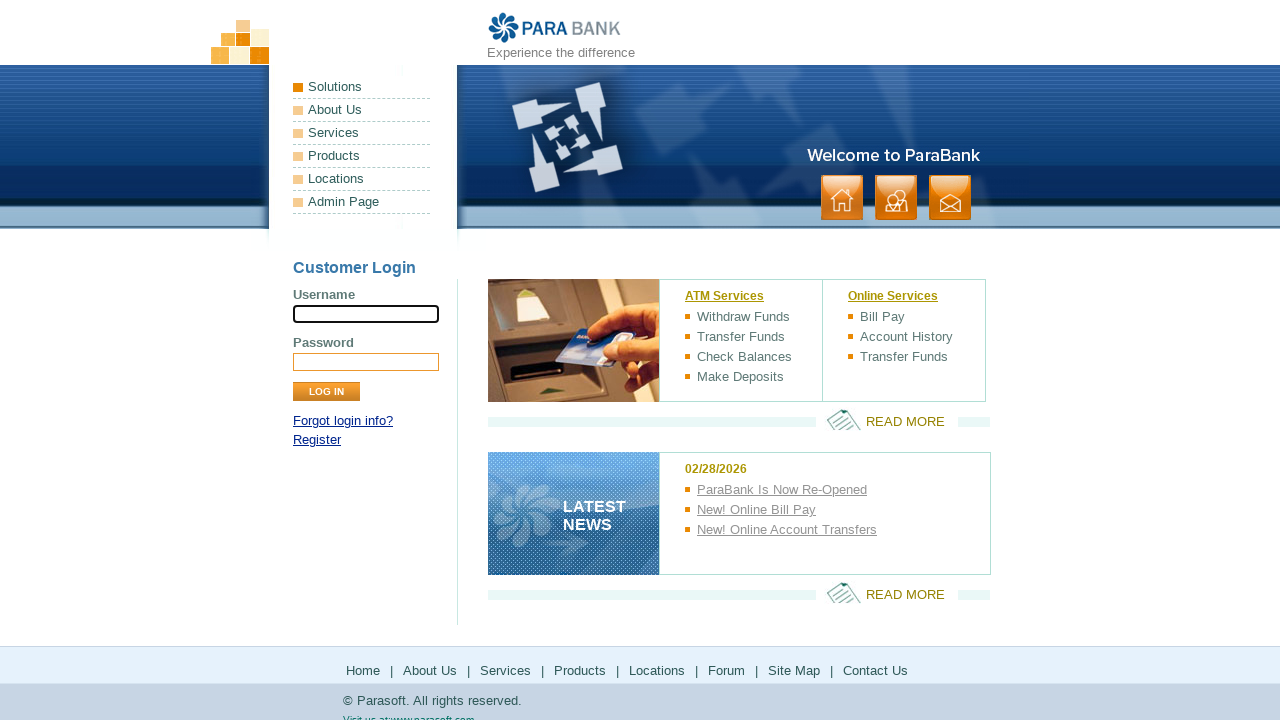

Clicked Home button in footer at (363, 670) on xpath=//*[@id='footerPanel']/ul[1]/li[1]/a
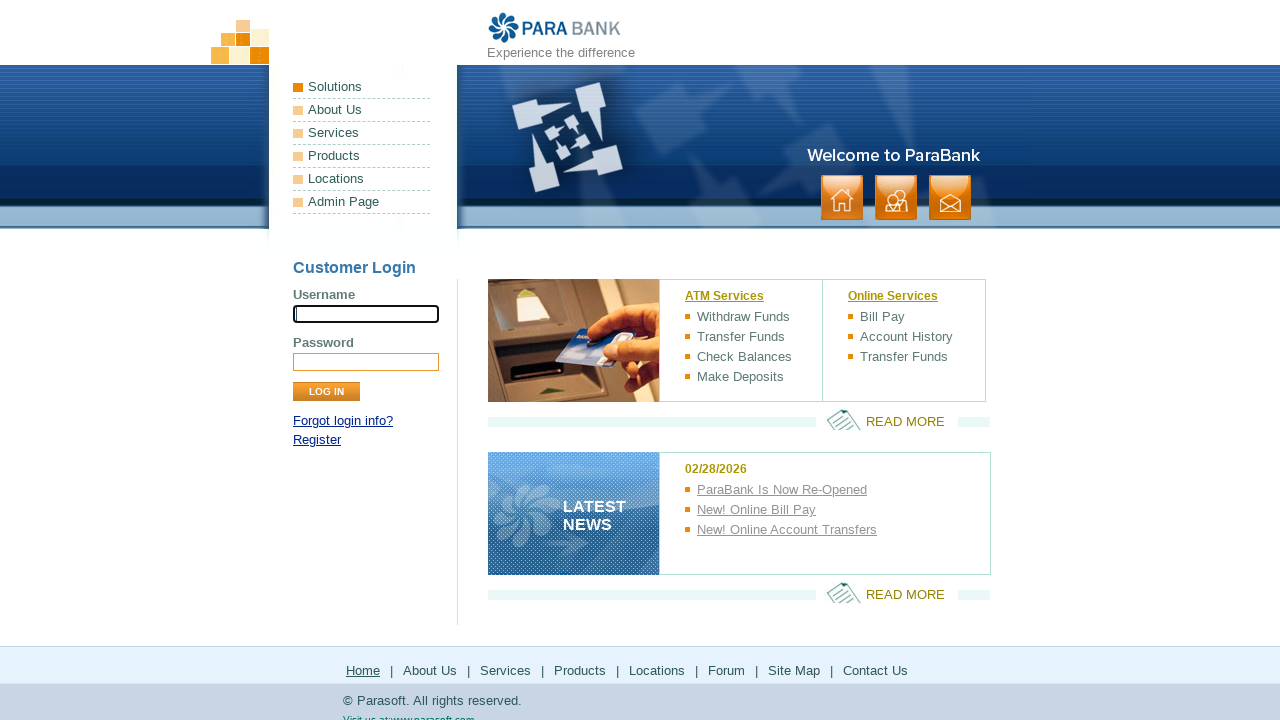

ATM Services content appeared on page
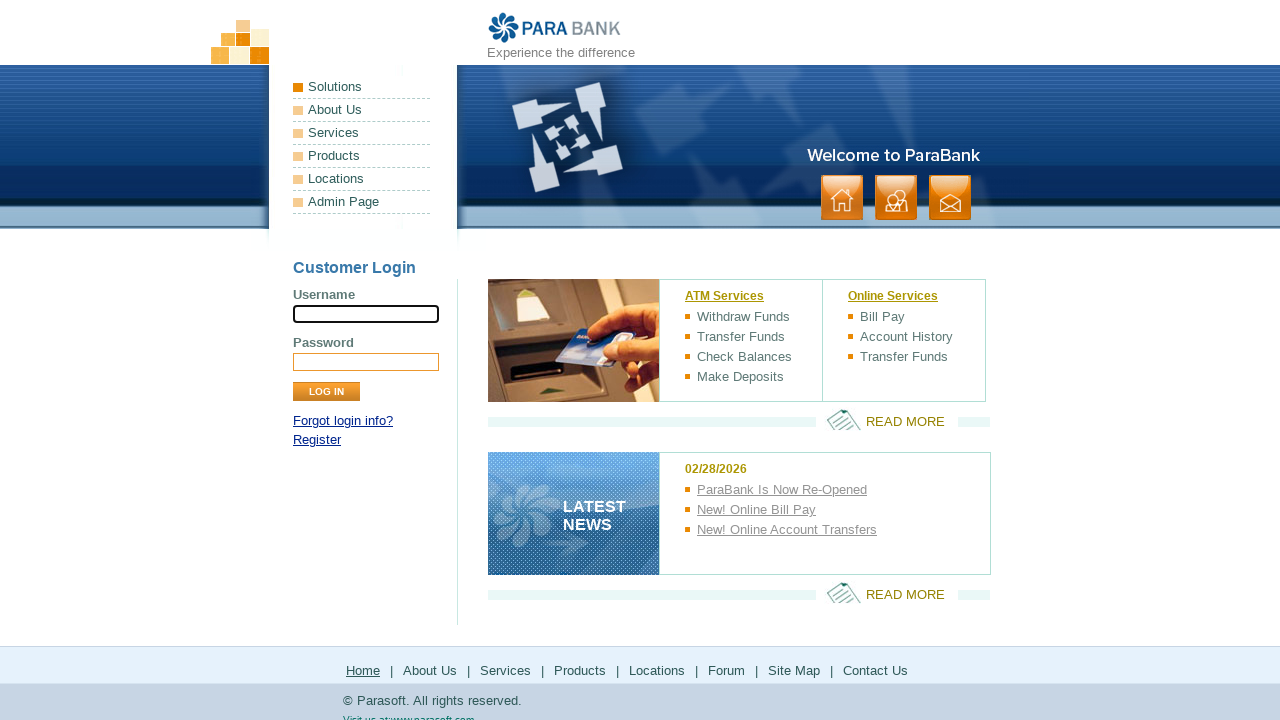

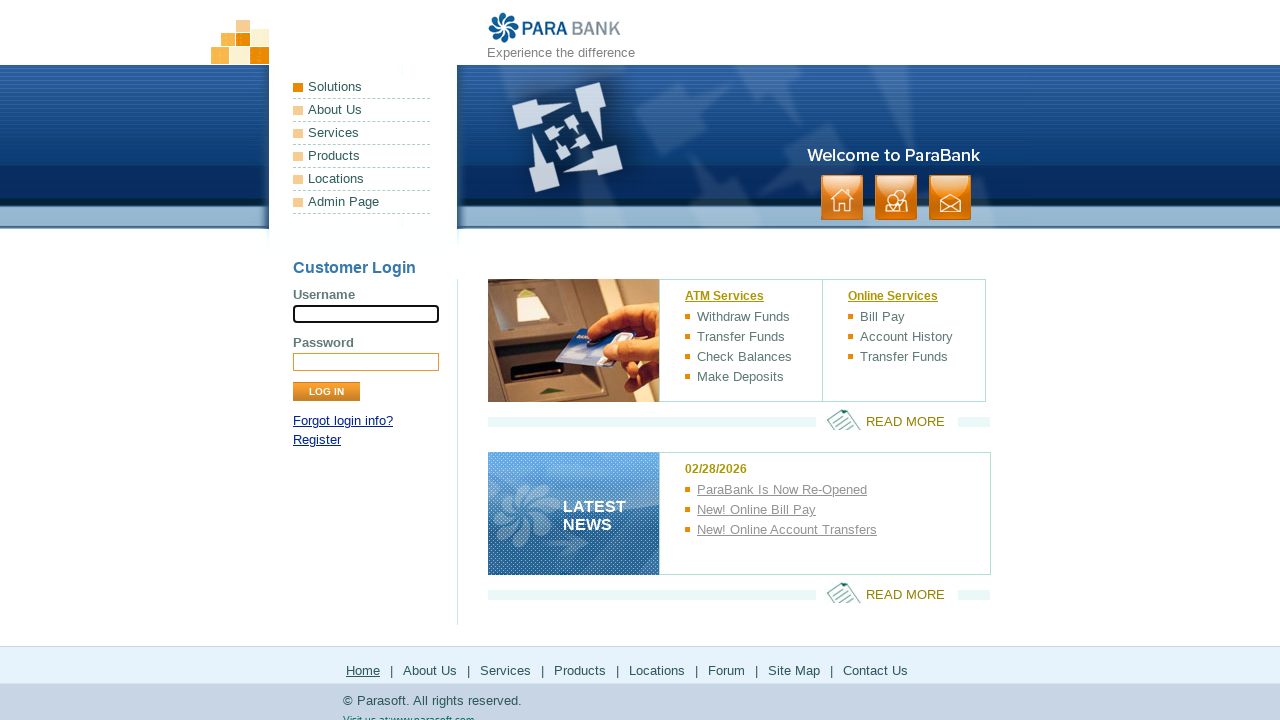